Tests drag and drop functionality on jQuery UI demo page by dragging an element into a droppable area within an iframe

Starting URL: https://jqueryui.com/droppable/

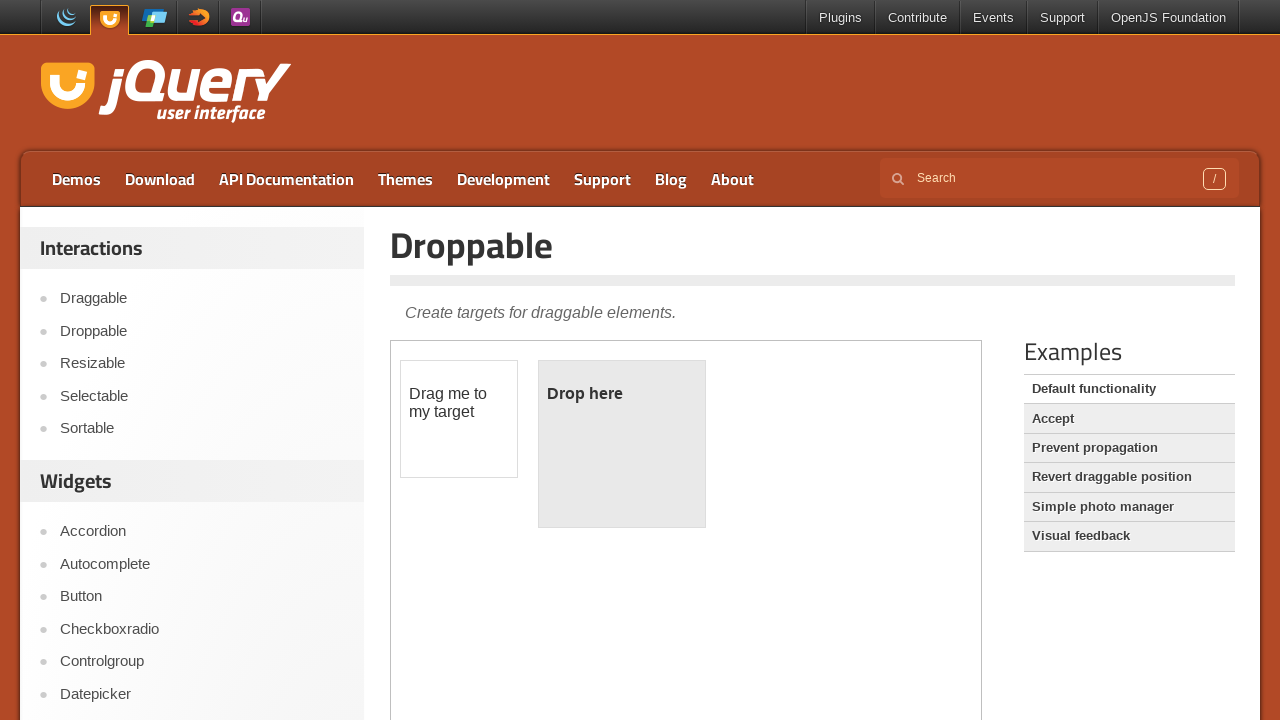

Located iframe containing drag and drop demo
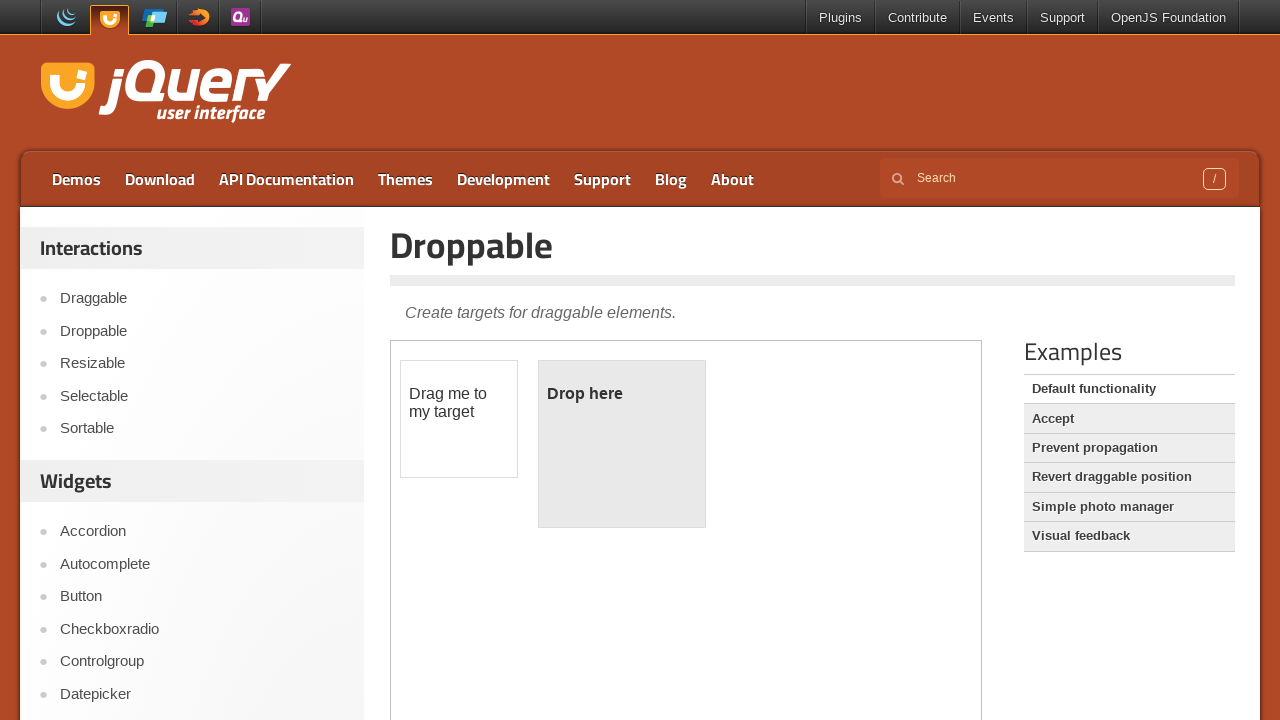

Located draggable element within iframe
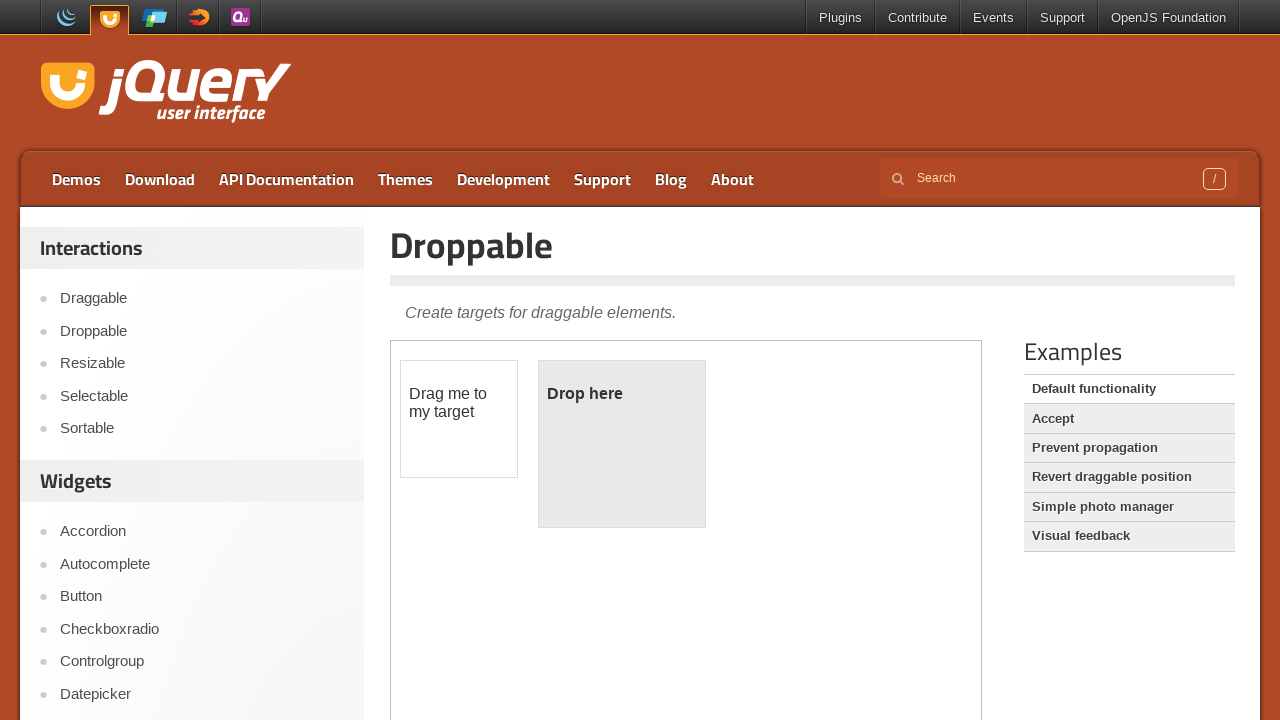

Located droppable element within iframe
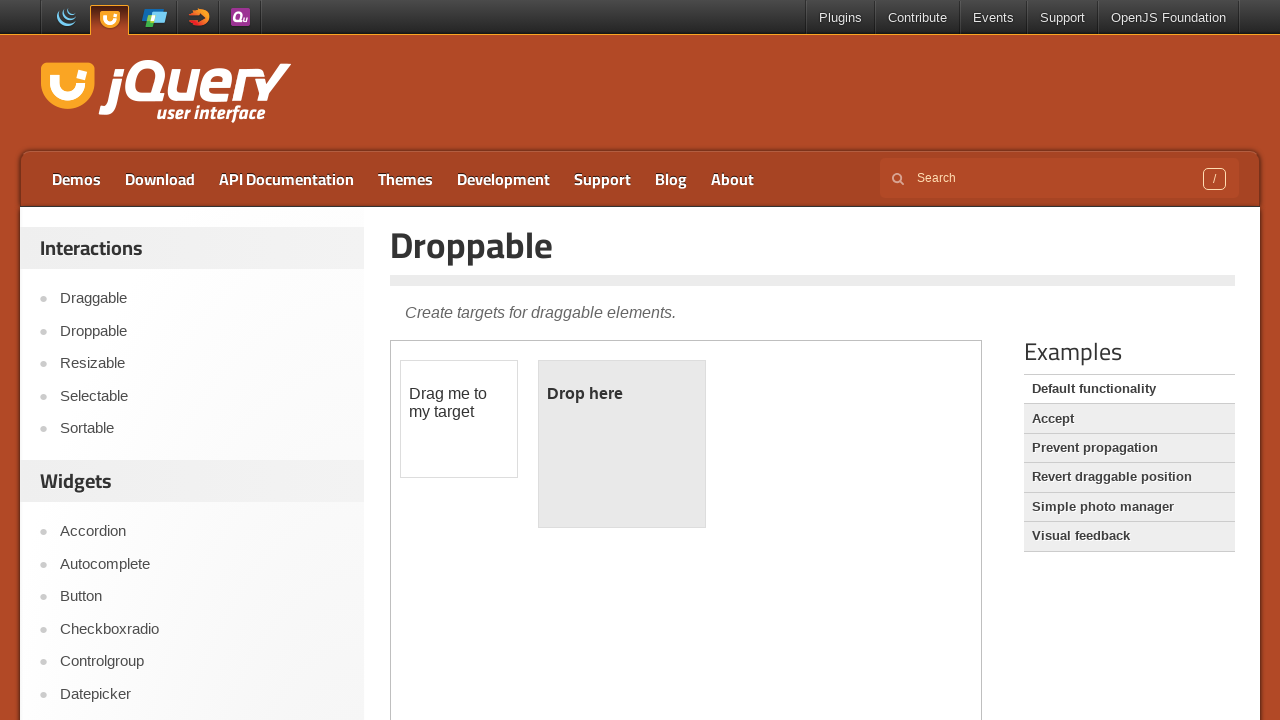

Dragged element into droppable area at (622, 444)
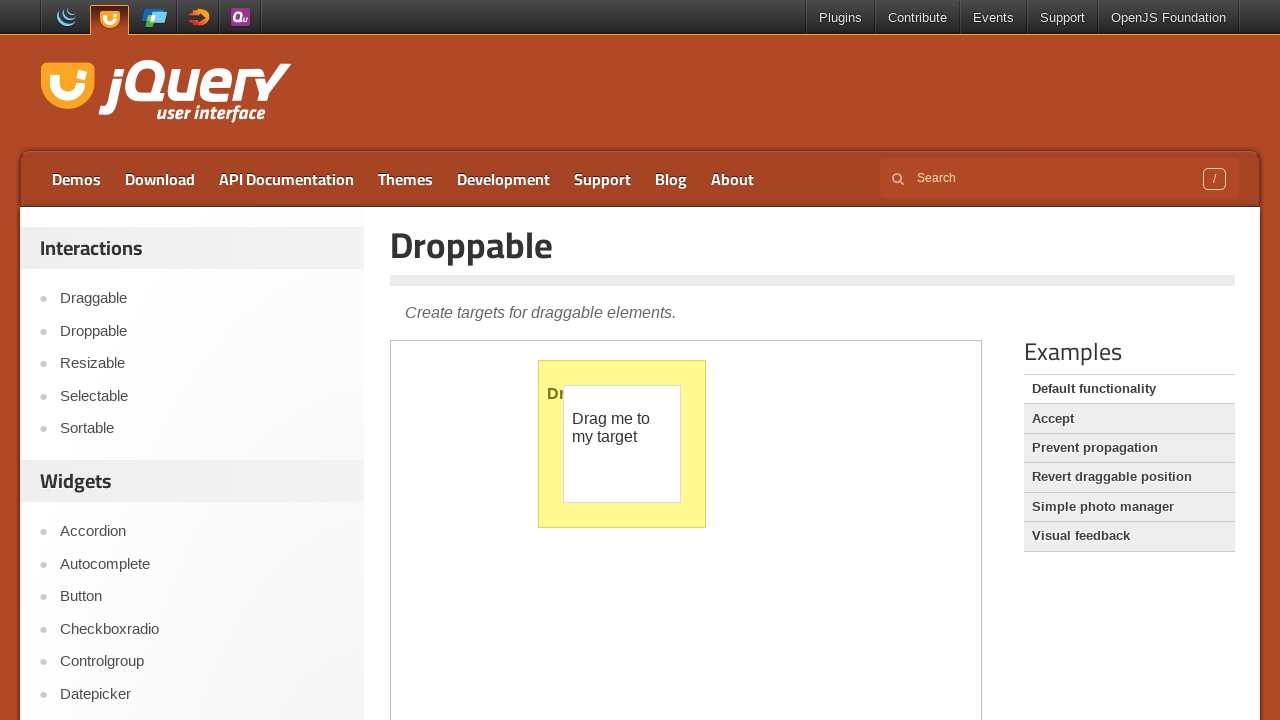

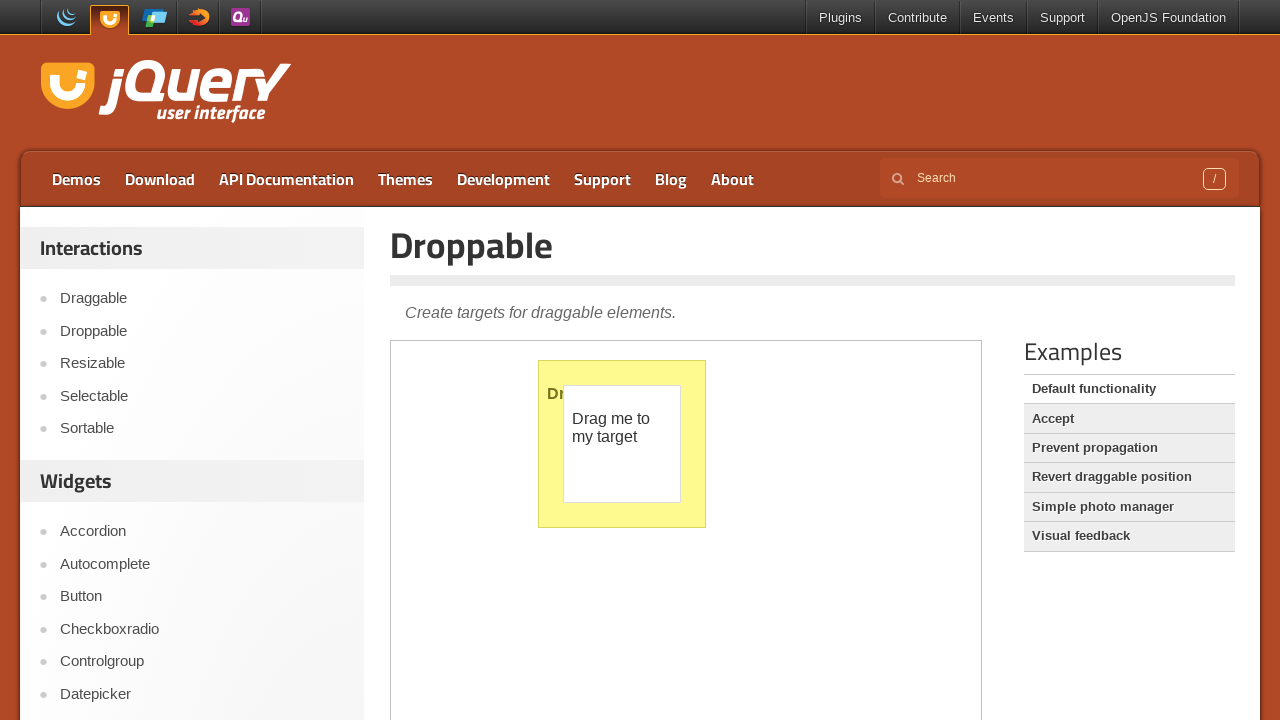